Tests e-commerce site functionality by navigating to homepage, searching for "phone", and verifying the first product result contains "phone" in its name

Starting URL: https://www.testotomasyonu.com

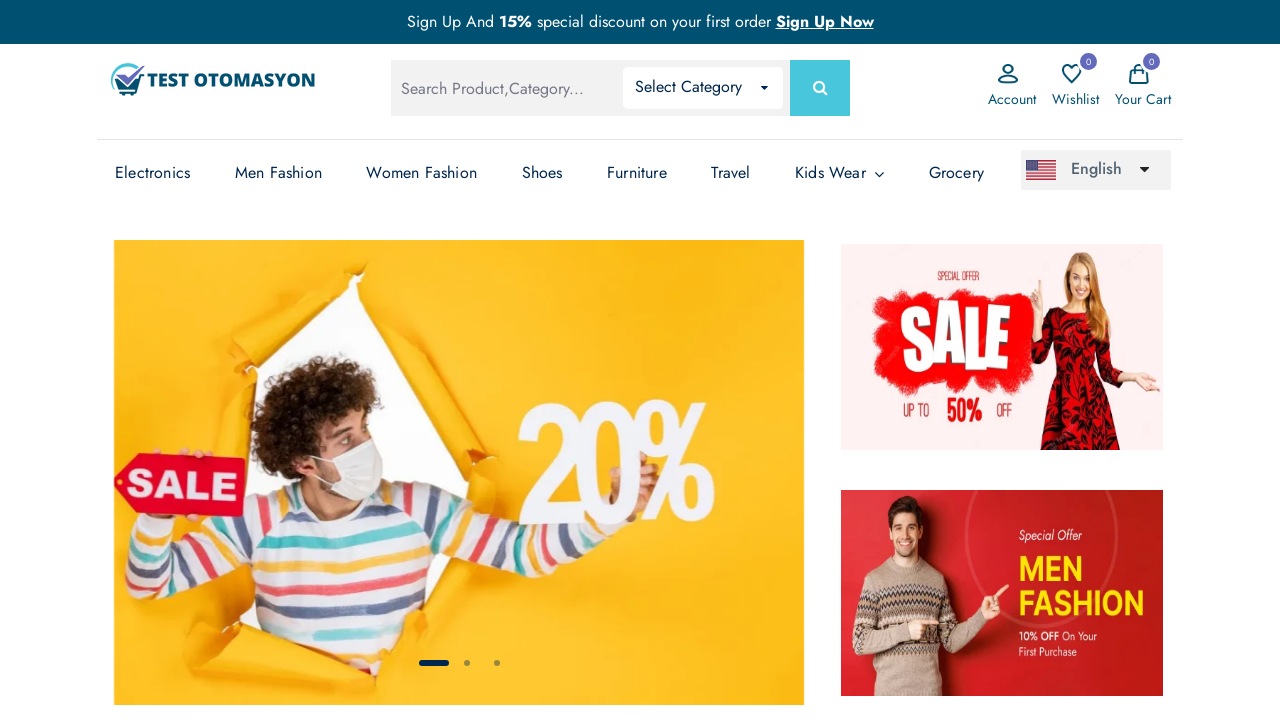

Verified homepage URL is correct
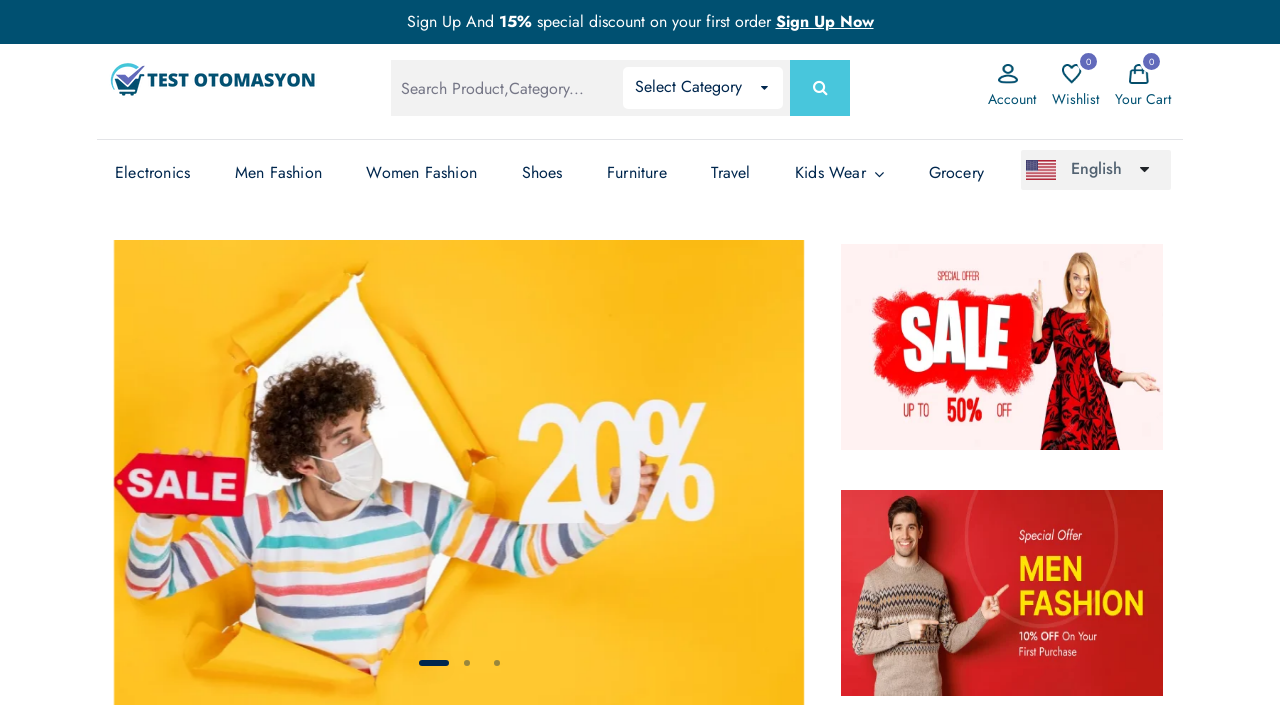

Located search box element
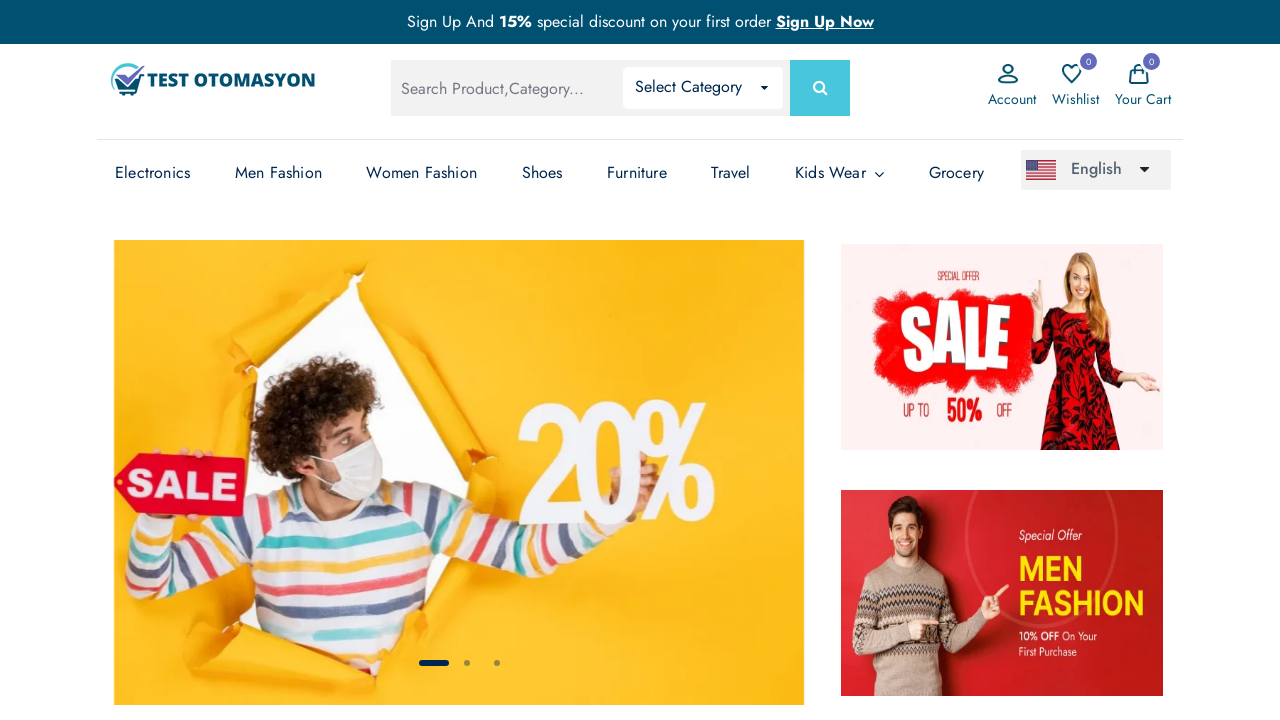

Filled search box with 'phone' on #global-search
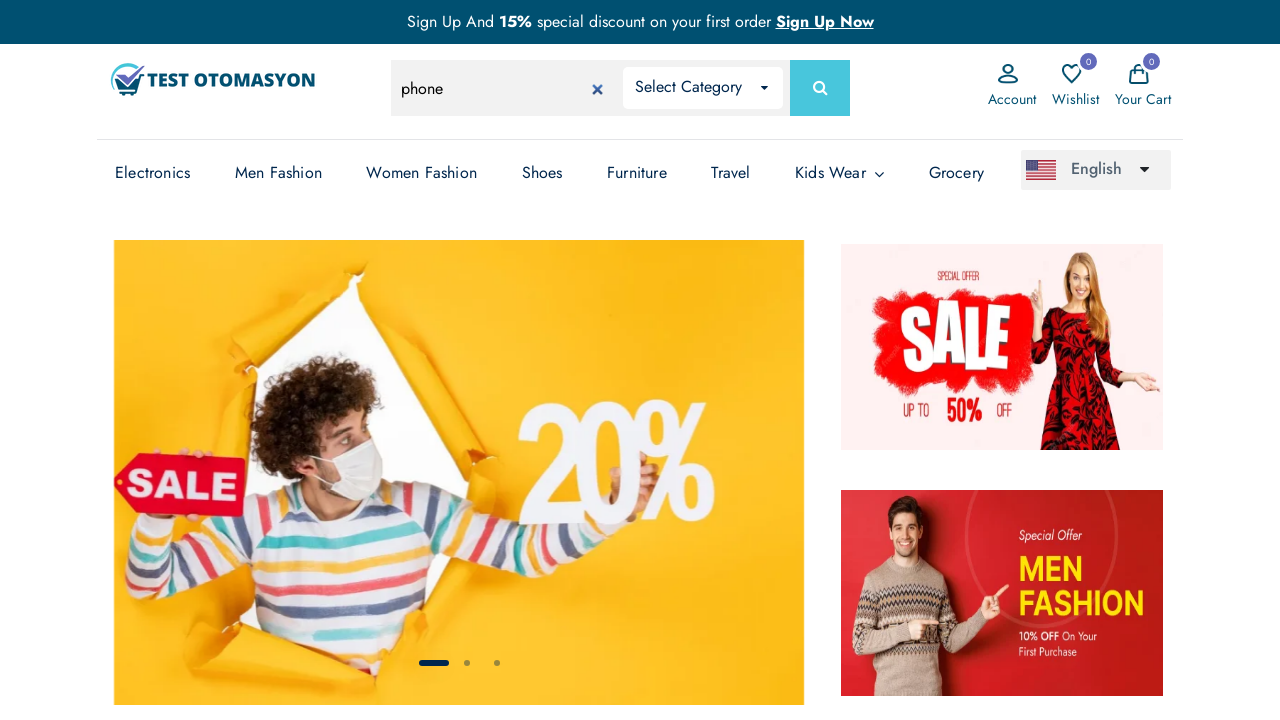

Pressed Enter to submit search on #global-search
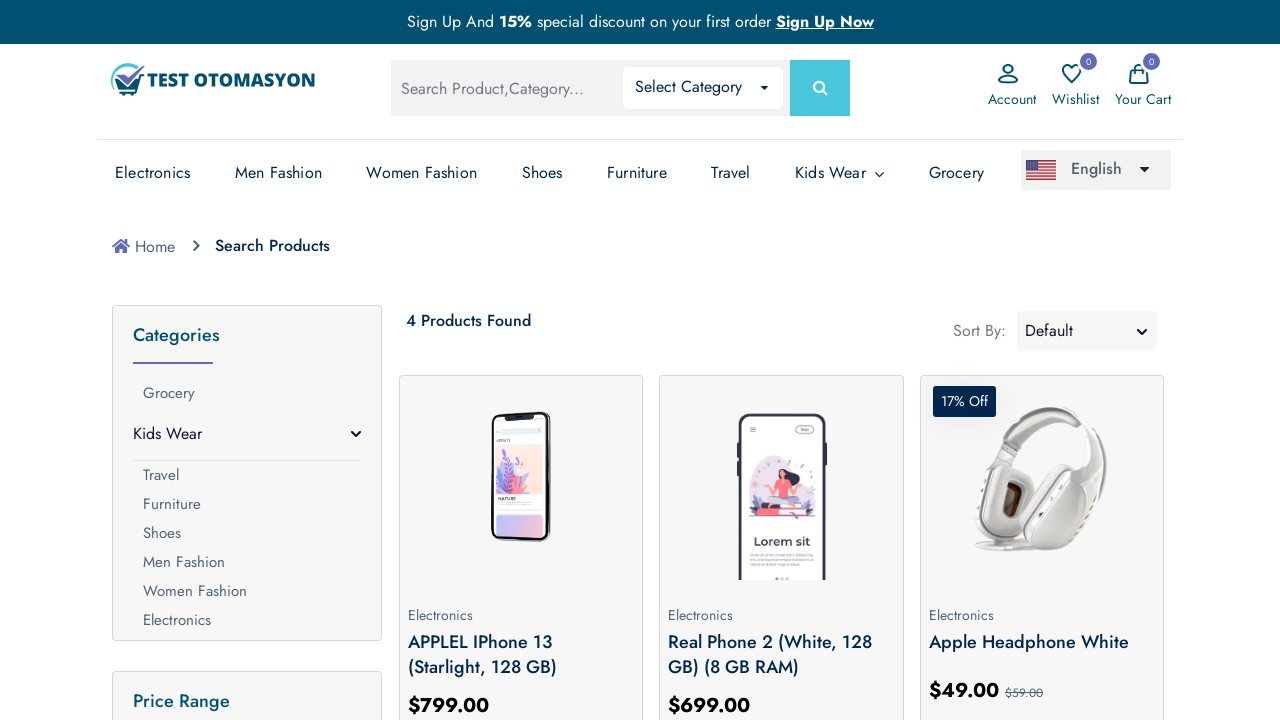

Search results loaded - product elements visible
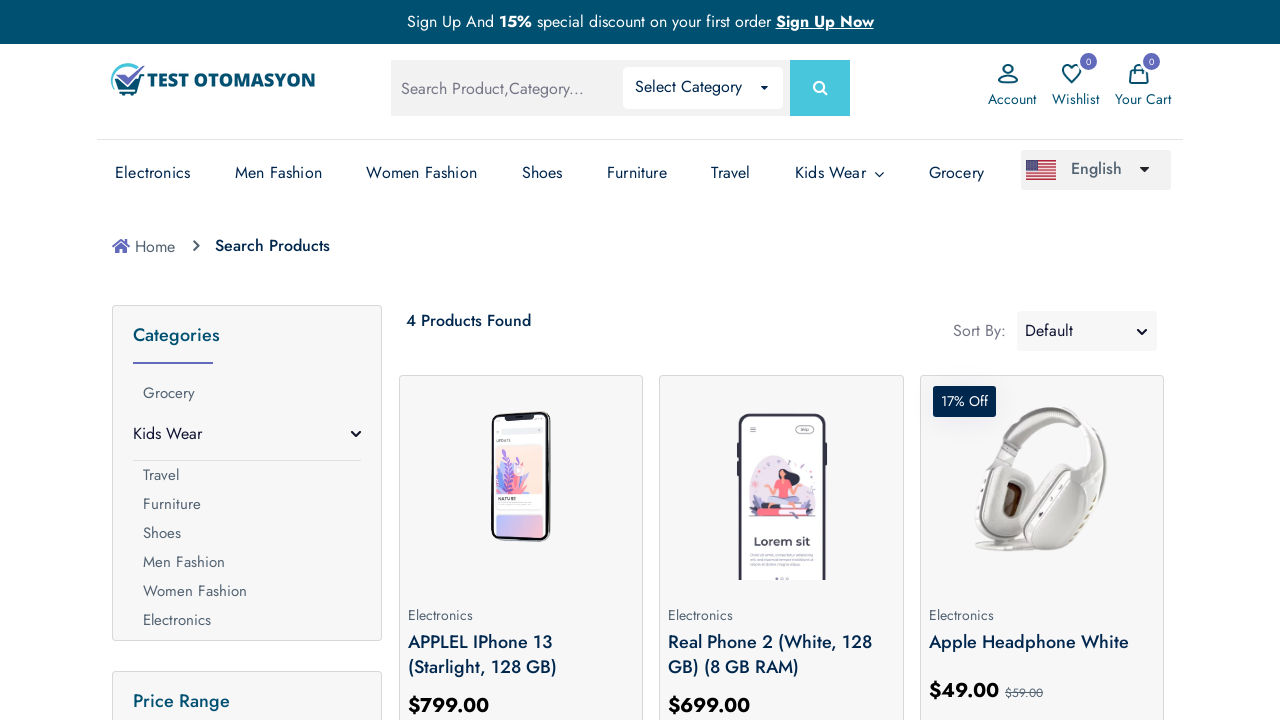

Retrieved all product elements - found 4 products
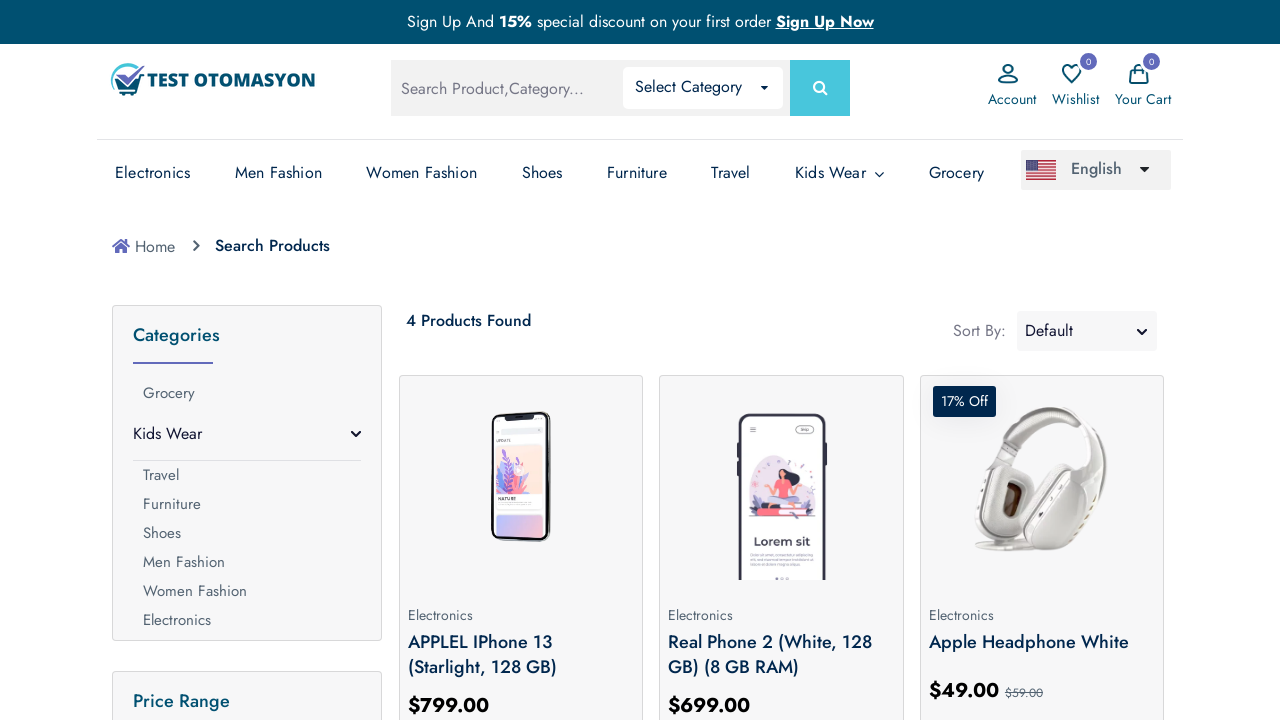

Verified that search results contain at least one product
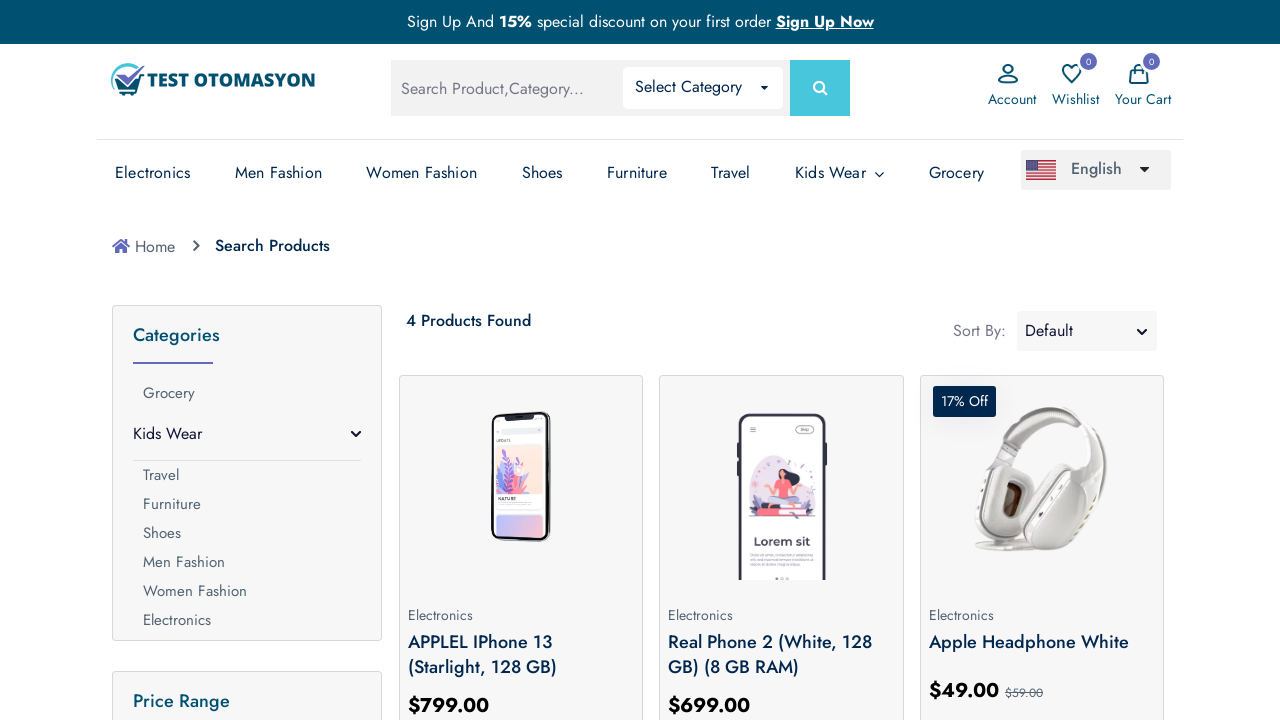

Clicked on the first product in search results at (521, 660) on [class='product-detail mb-3'] >> nth=0
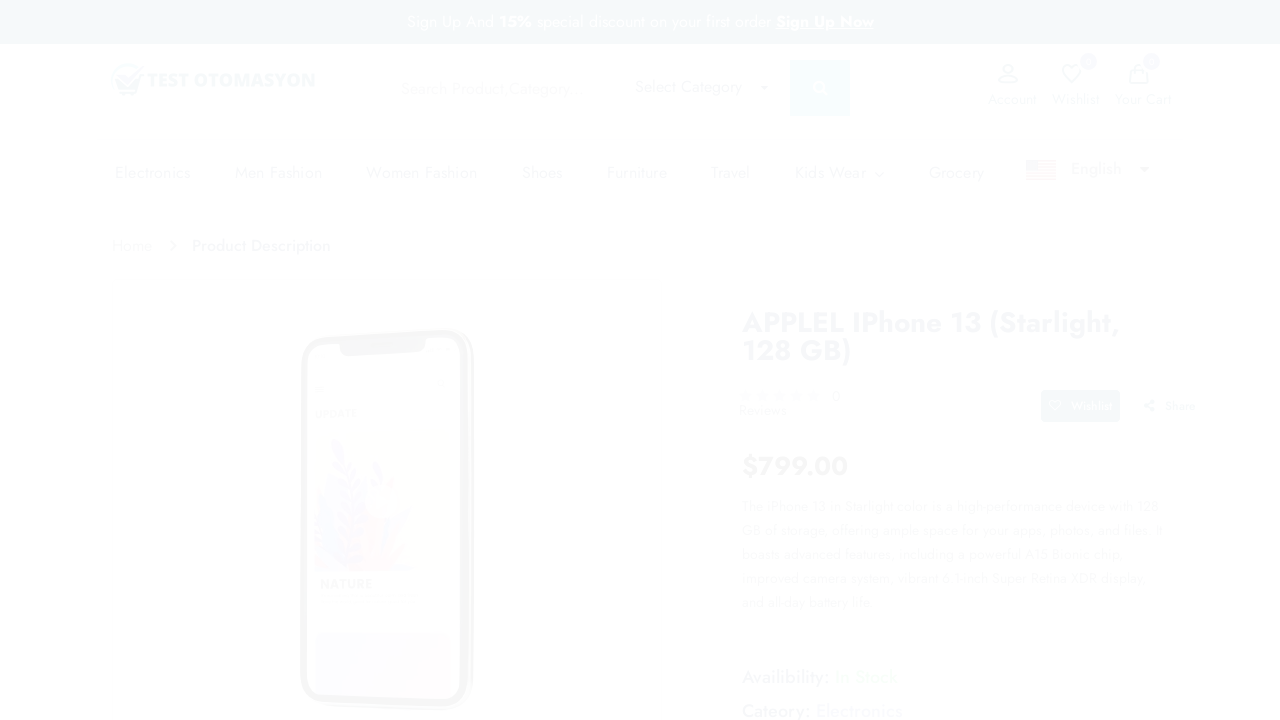

Located product name element
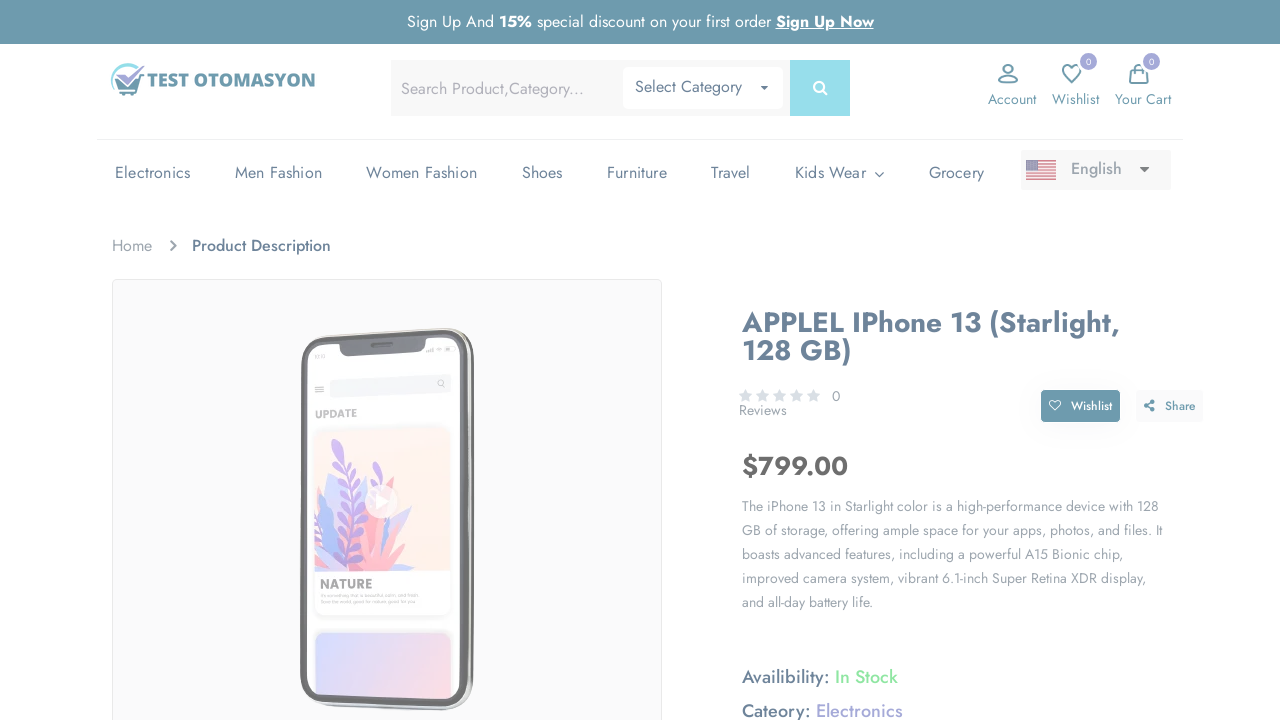

Retrieved product name: 'applel iphone 13 (starlight, 128 gb)'
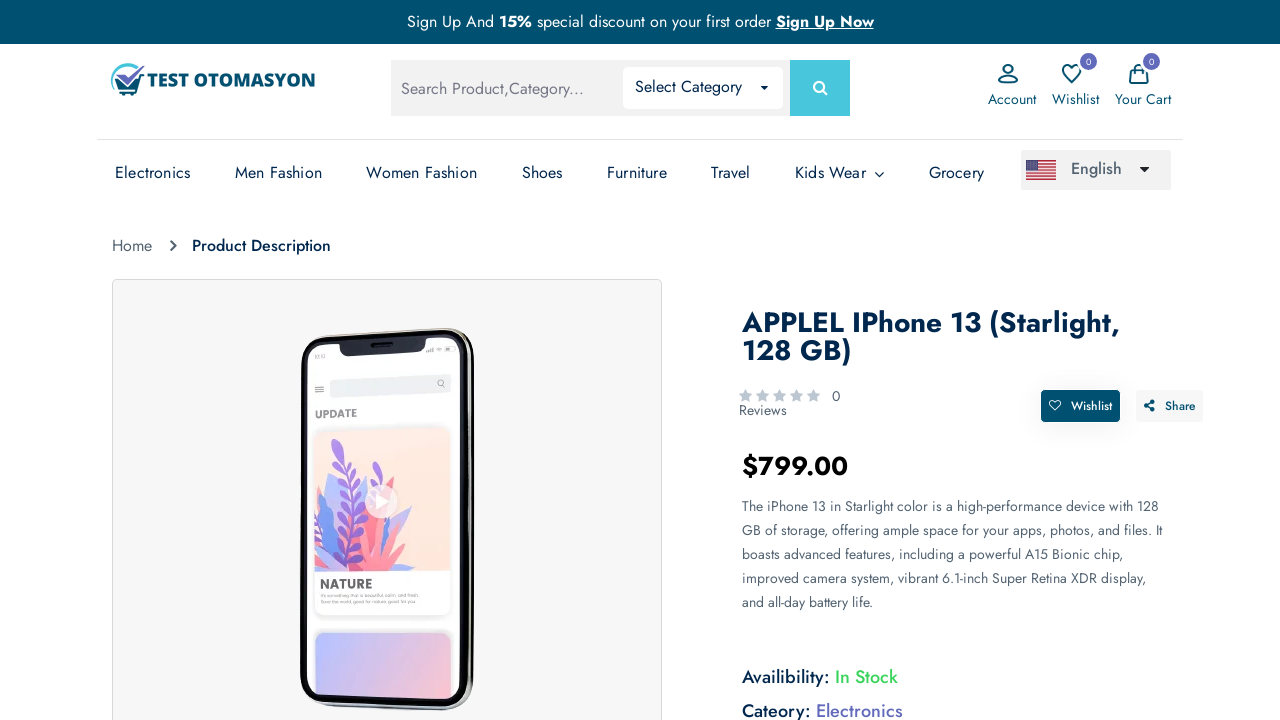

Verified that product name contains 'phone'
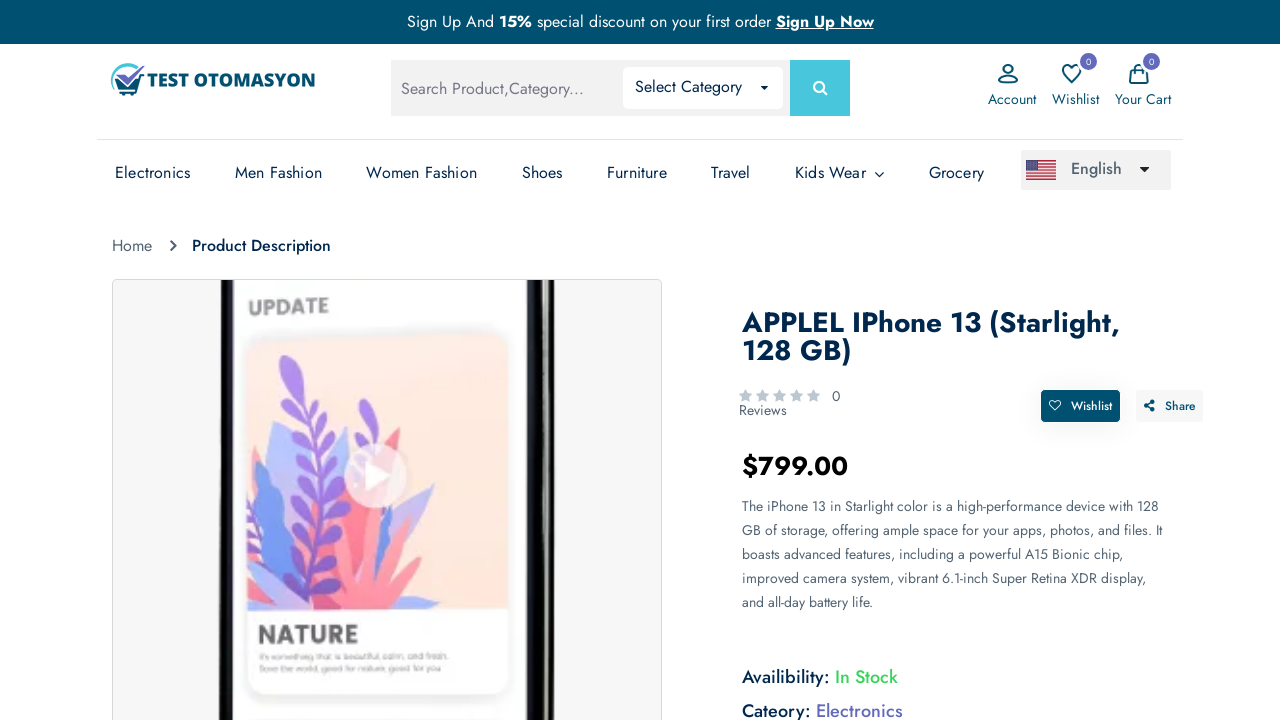

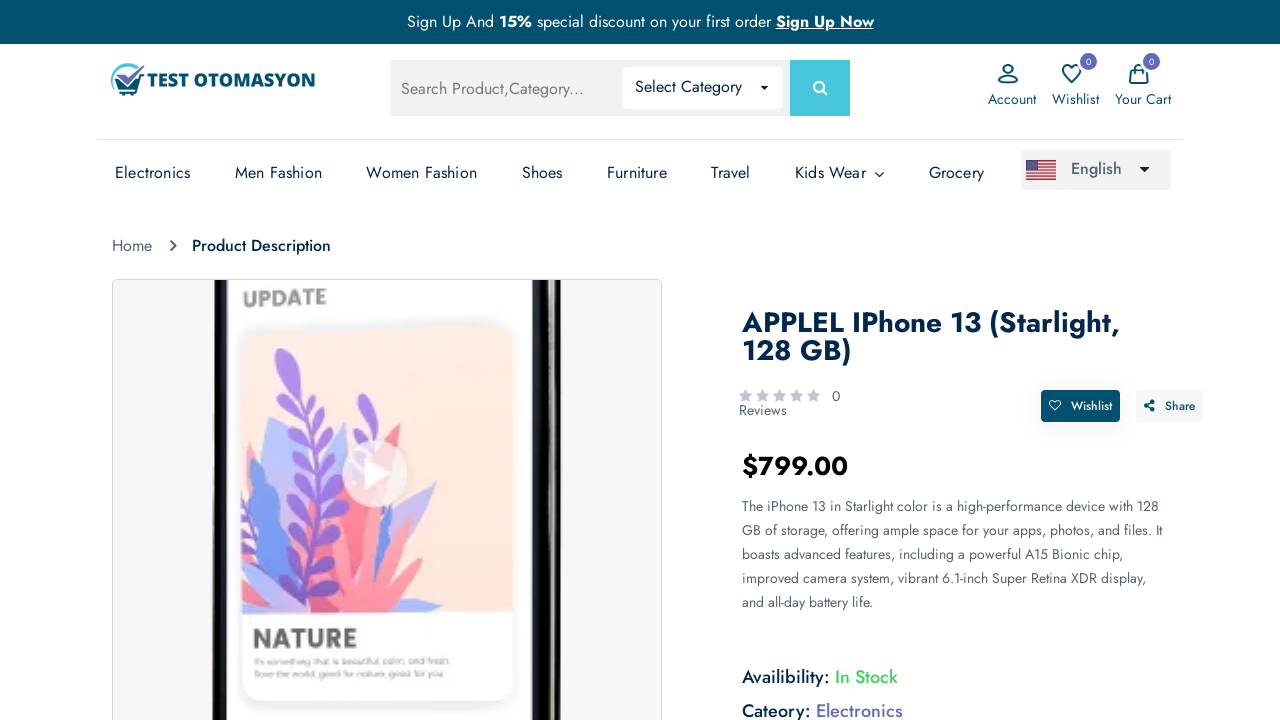